Tests JavaScript alert handling by clicking the first alert button, verifying its text, and accepting it

Starting URL: https://the-internet.herokuapp.com/javascript_alerts

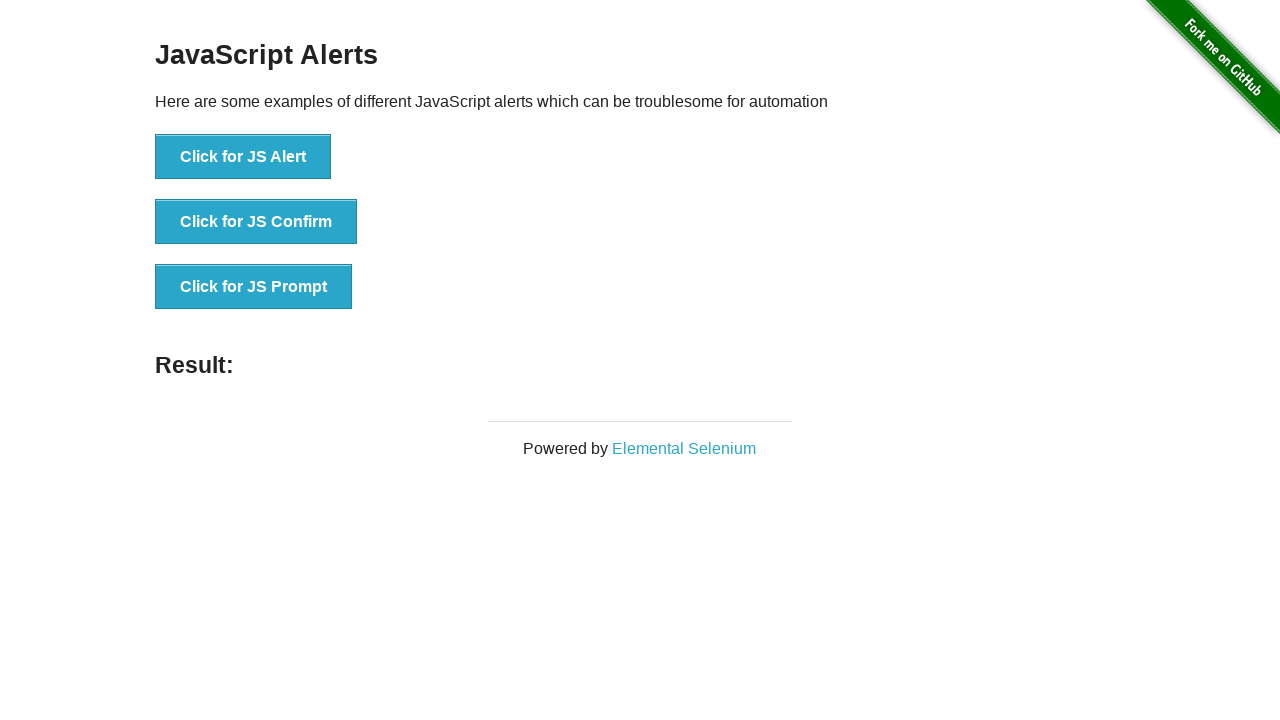

Clicked the first alert button at (243, 157) on (//button)[1]
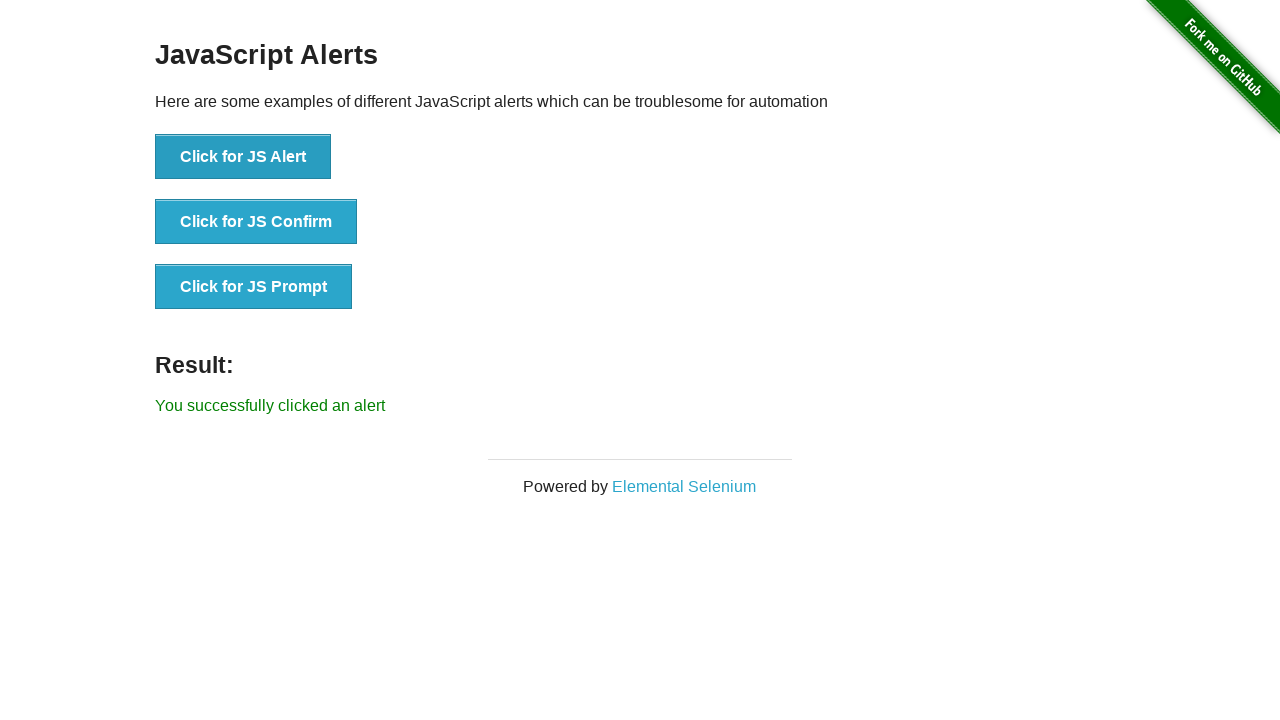

Set up dialog handler to accept alerts
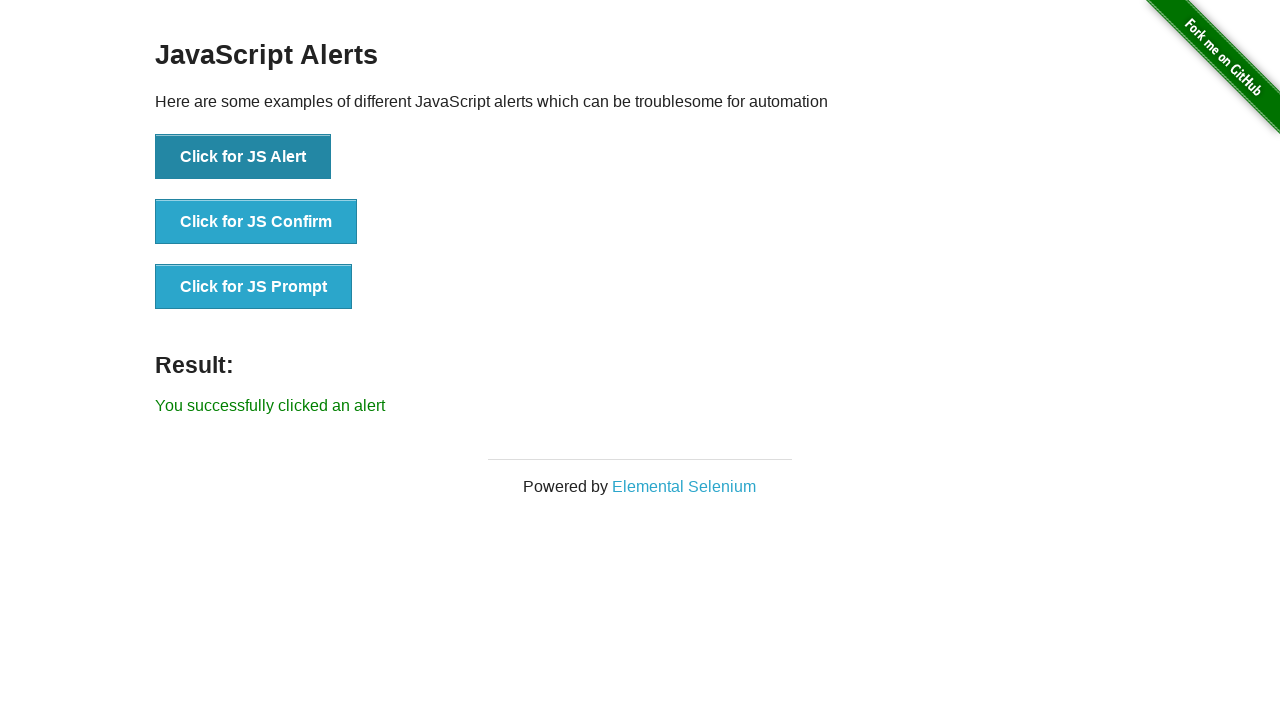

Verified success message 'You successfully clicked an alert' appeared
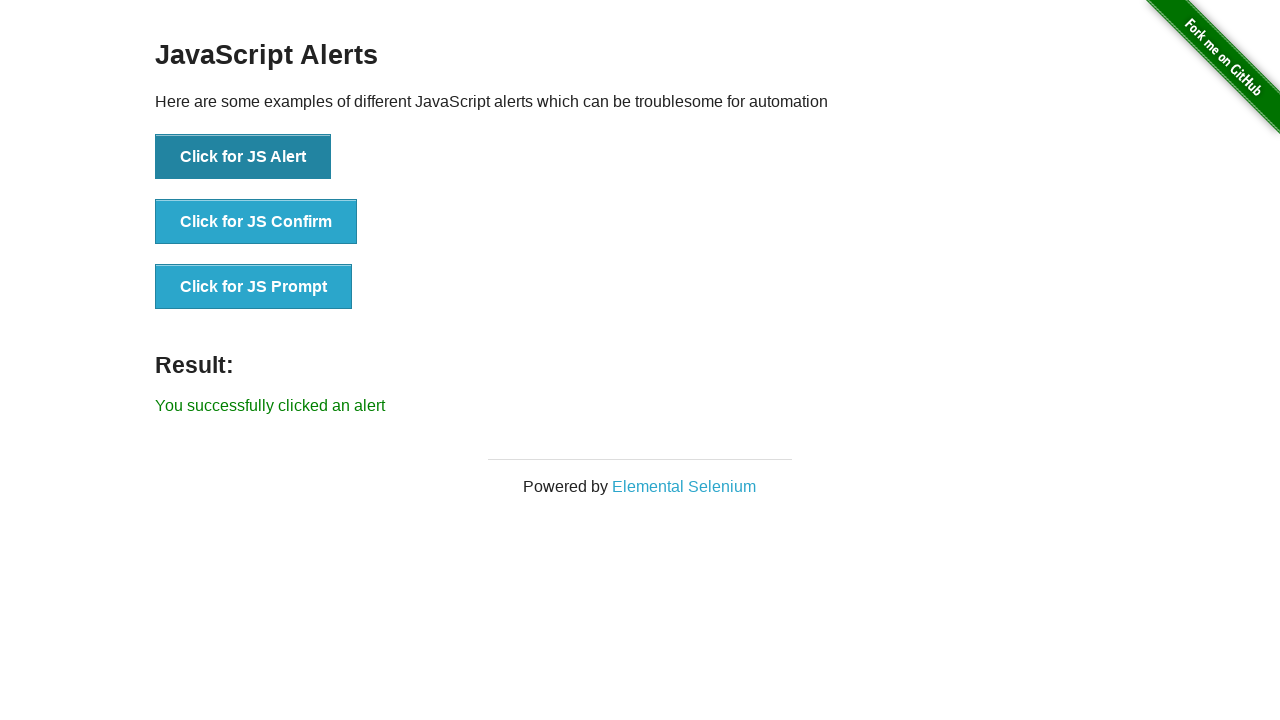

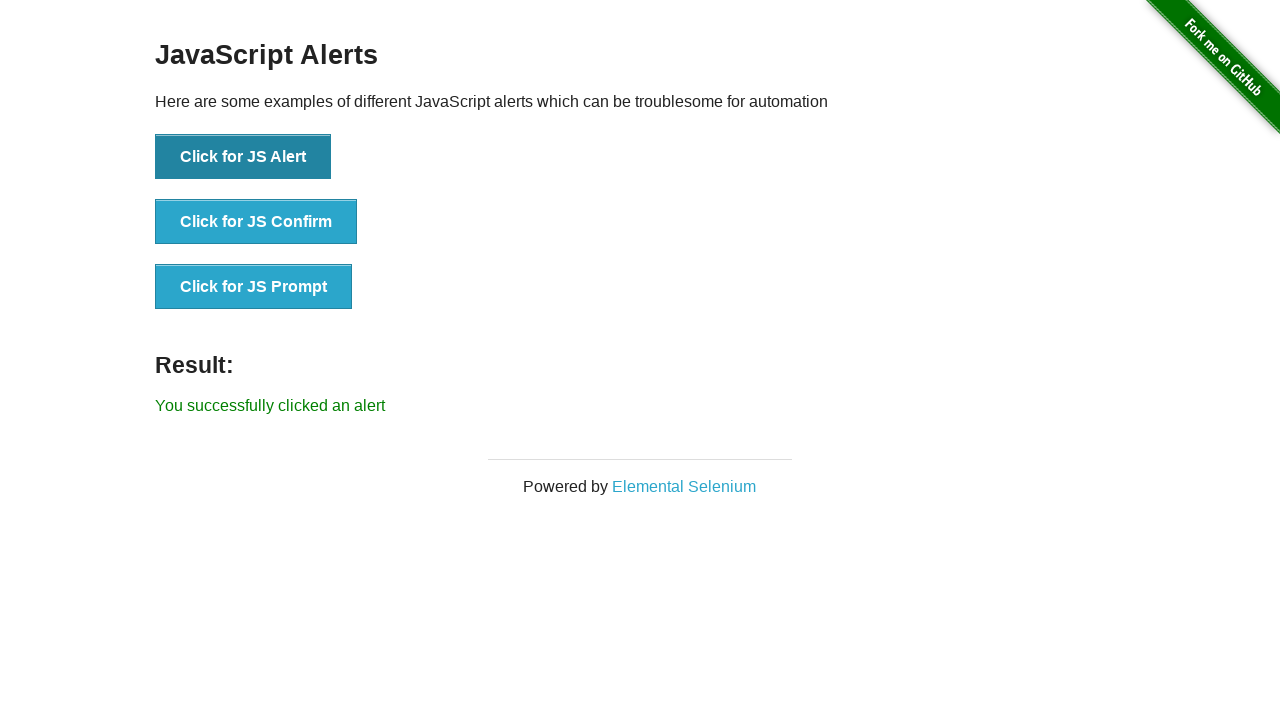